Tests the Indian Railways train search by entering departure and arrival stations, disabling date selection, and verifying train results are displayed

Starting URL: https://erail.in/

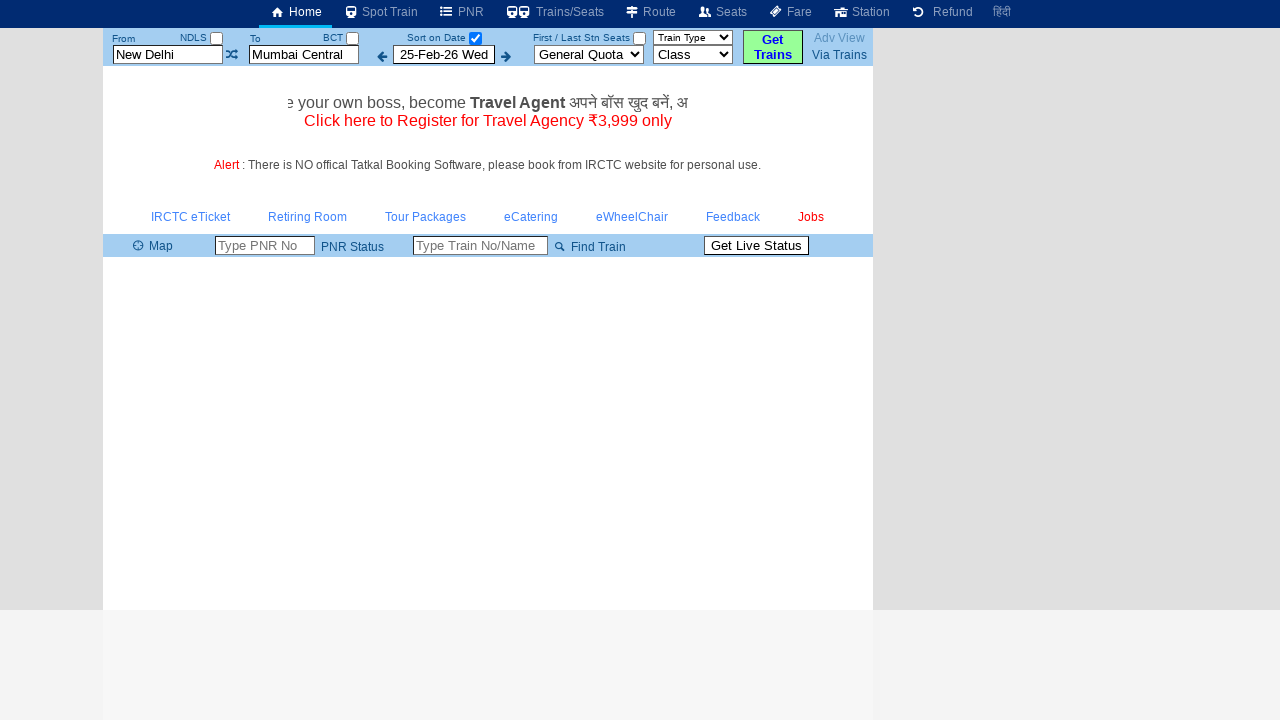

Cleared departure station field on #txtStationFrom
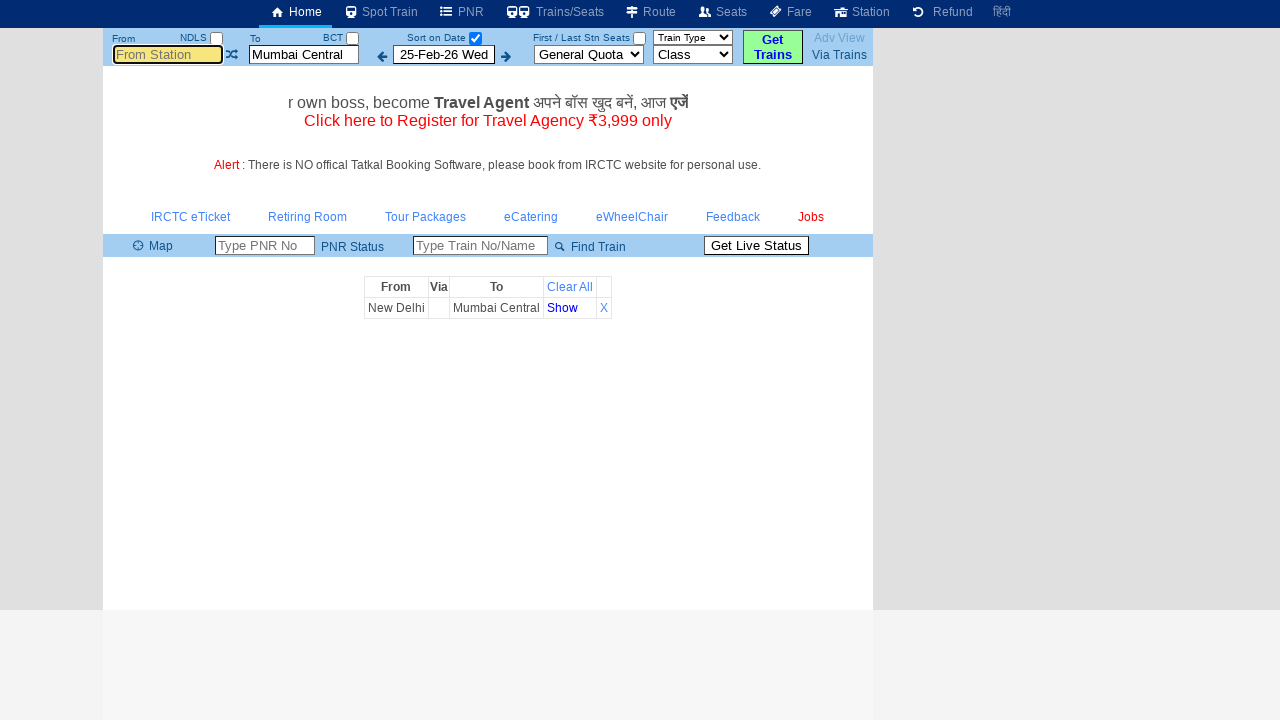

Filled departure station with 'MAS' on #txtStationFrom
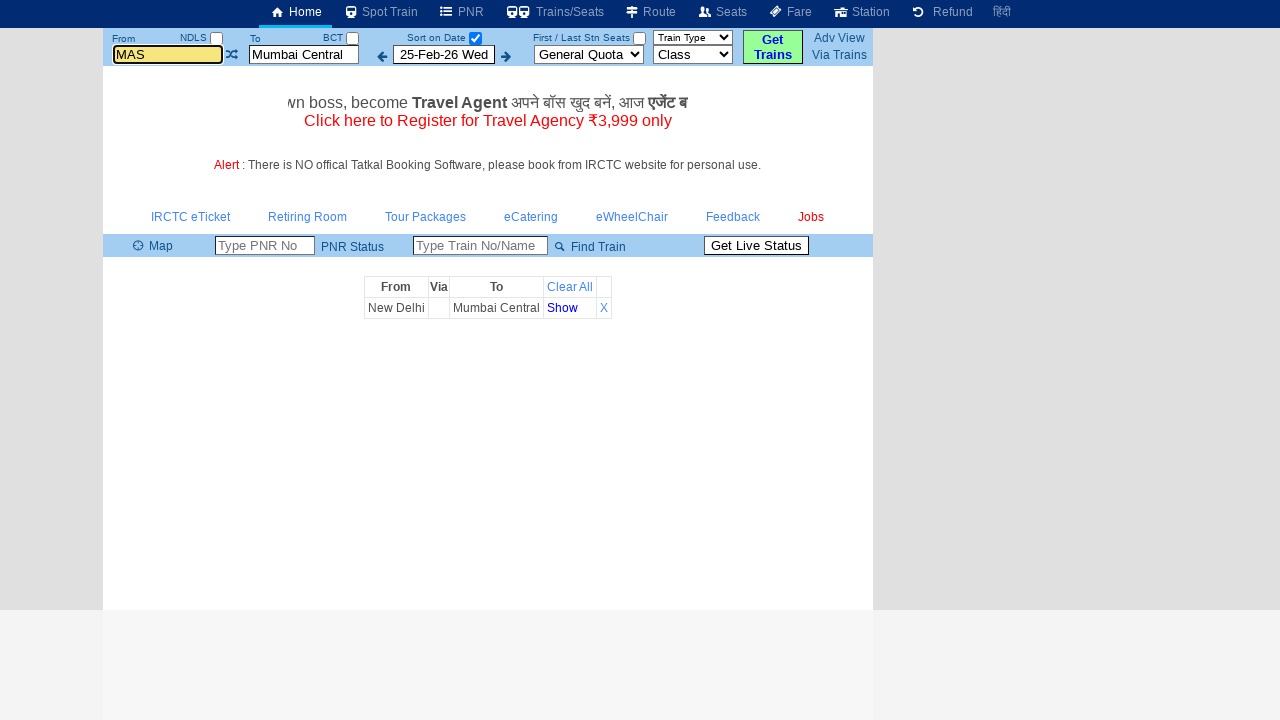

Pressed Enter to confirm departure station on #txtStationFrom
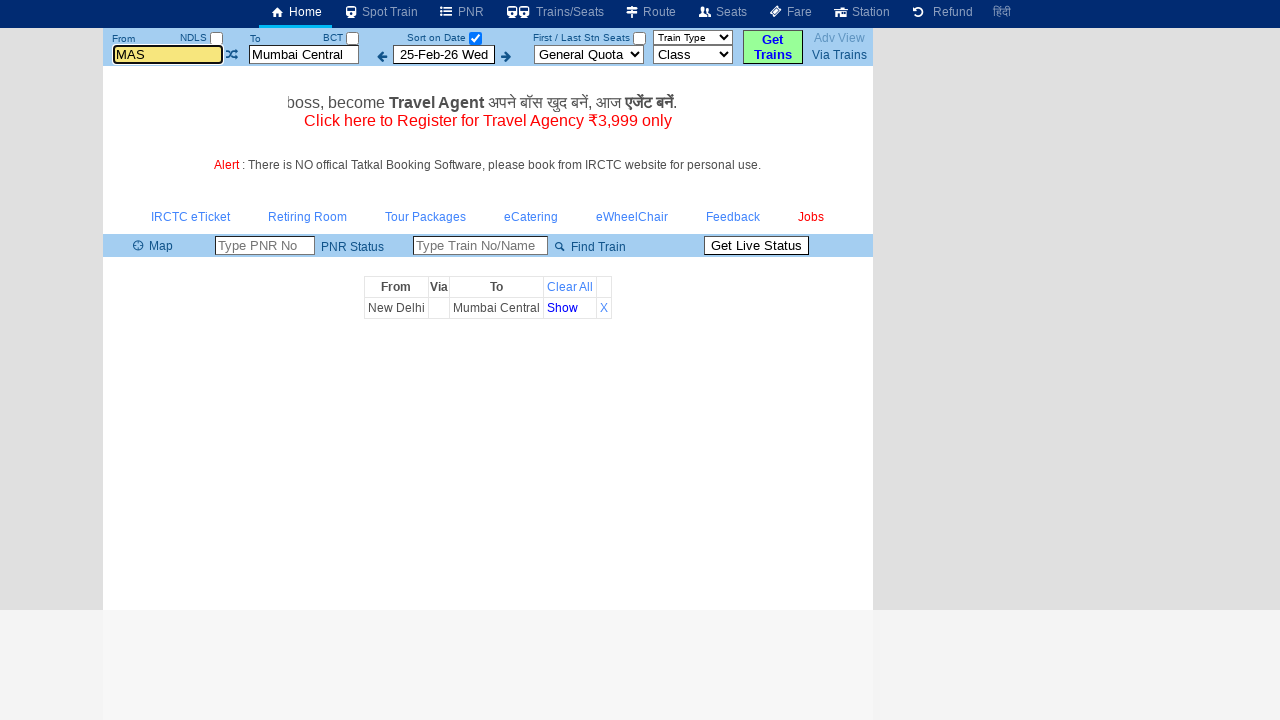

Cleared arrival station field on #txtStationTo
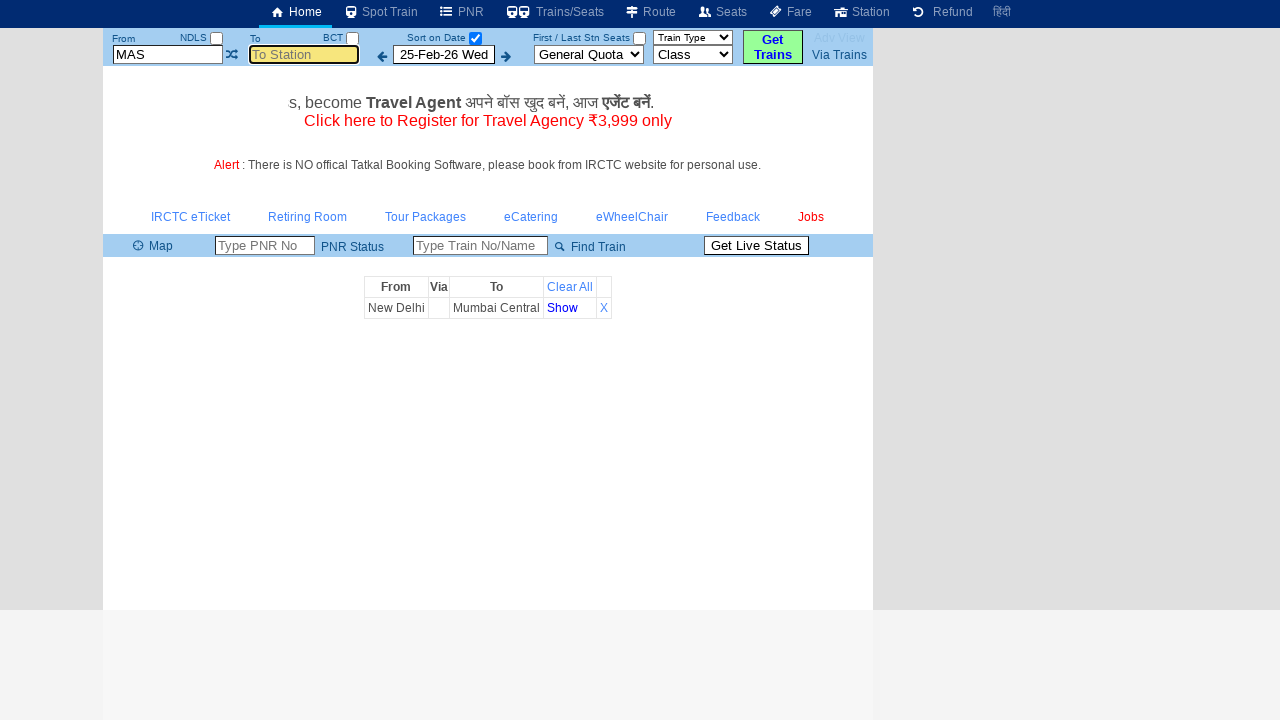

Filled arrival station with 'CBE' on #txtStationTo
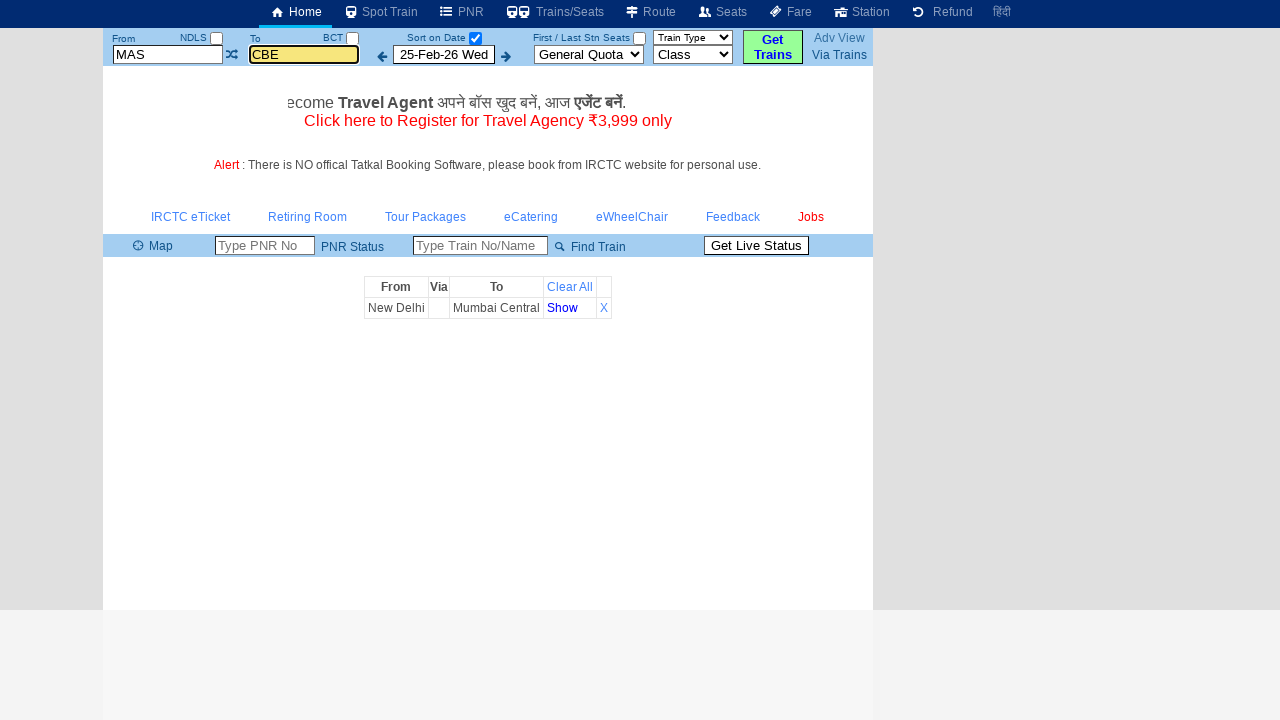

Pressed Enter to confirm arrival station on #txtStationTo
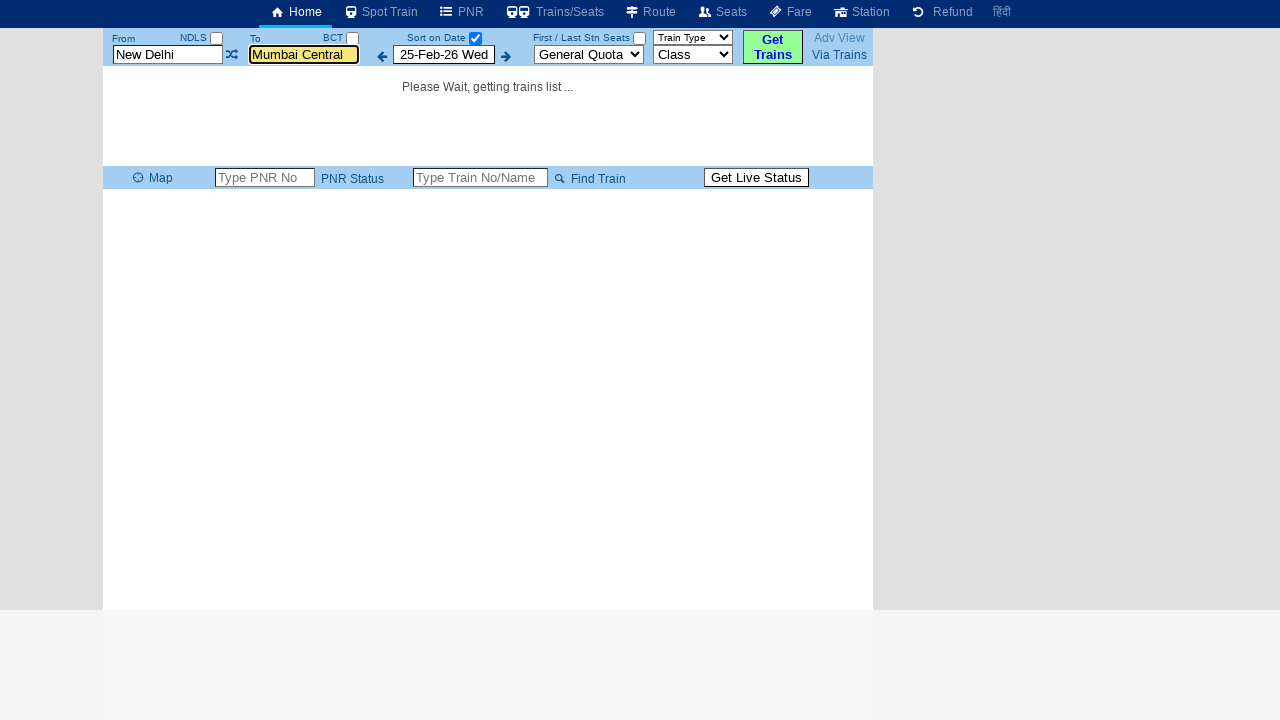

Unchecked the date selection option at (475, 38) on #chkSelectDateOnly
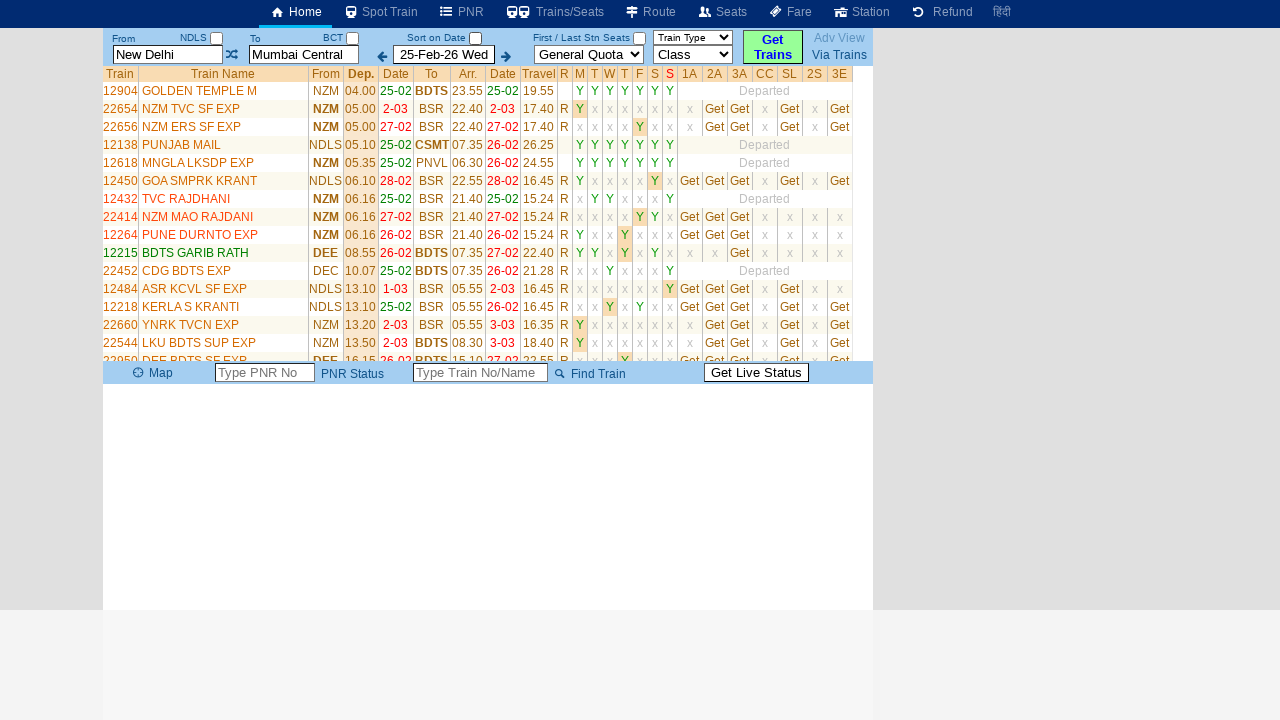

Train list table loaded and became visible
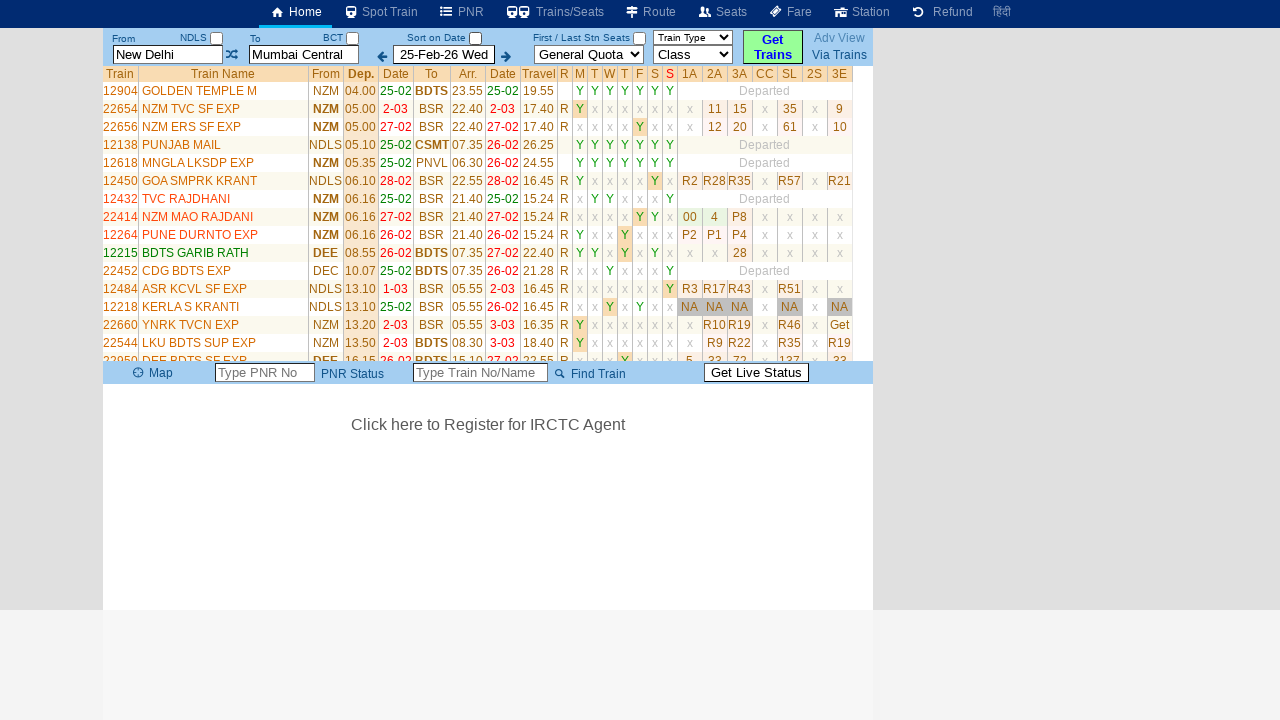

Retrieved all train name elements from the results table
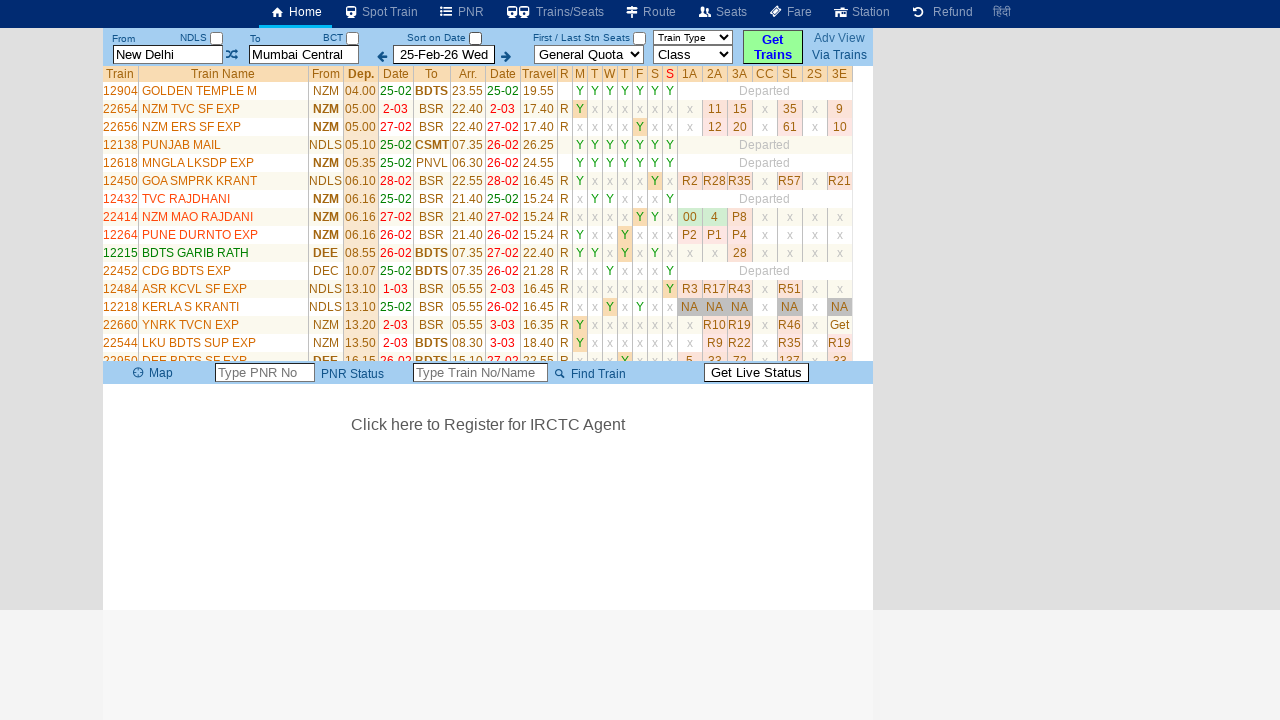

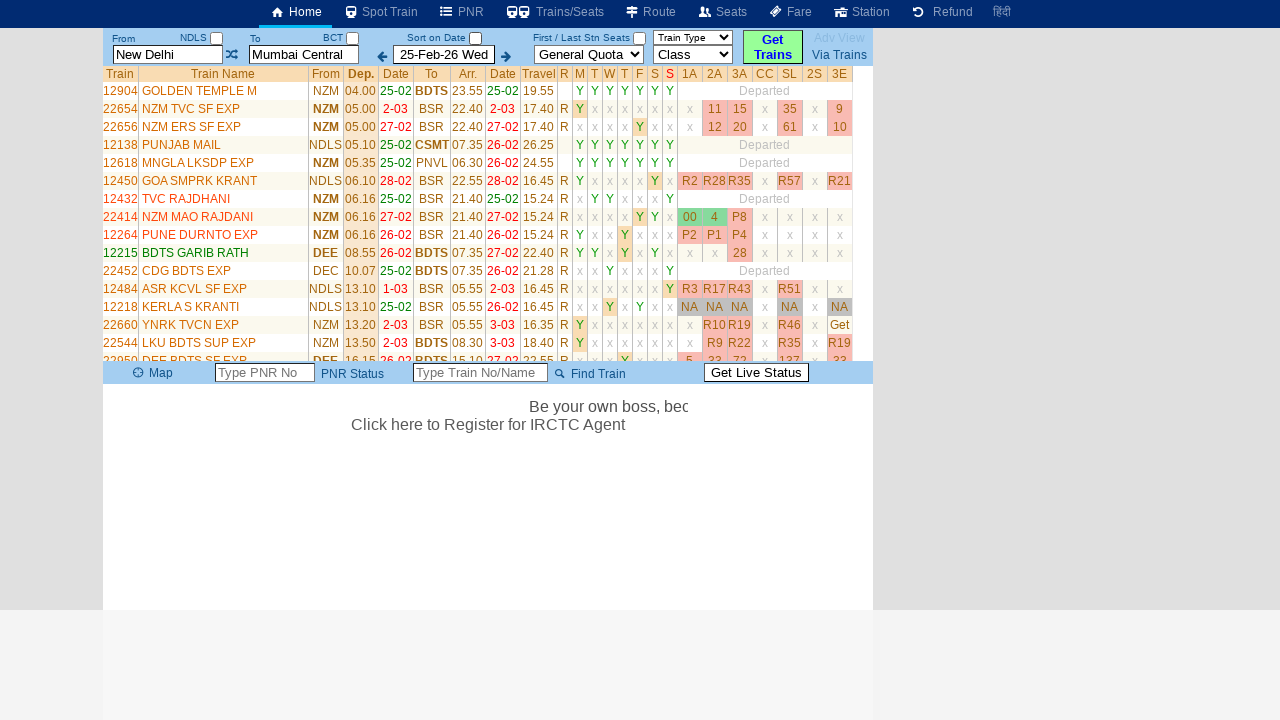